Tests JavaScript prompt alert functionality by triggering a prompt, entering text, and dismissing it

Starting URL: https://www.tutorialspoint.com/selenium/practice/alerts.php

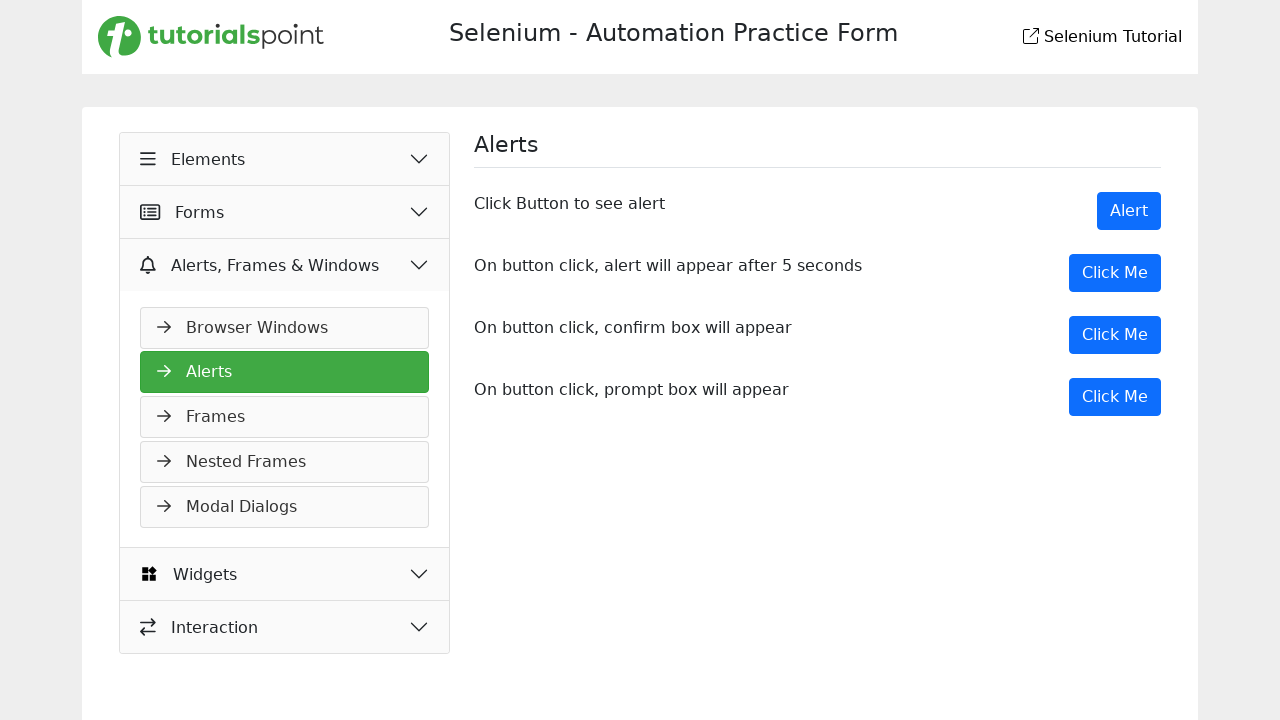

Clicked button to trigger prompt alert at (1115, 397) on xpath=//button[contains(text(), 'Click Me')][preceding::*[contains(text(), 'prom
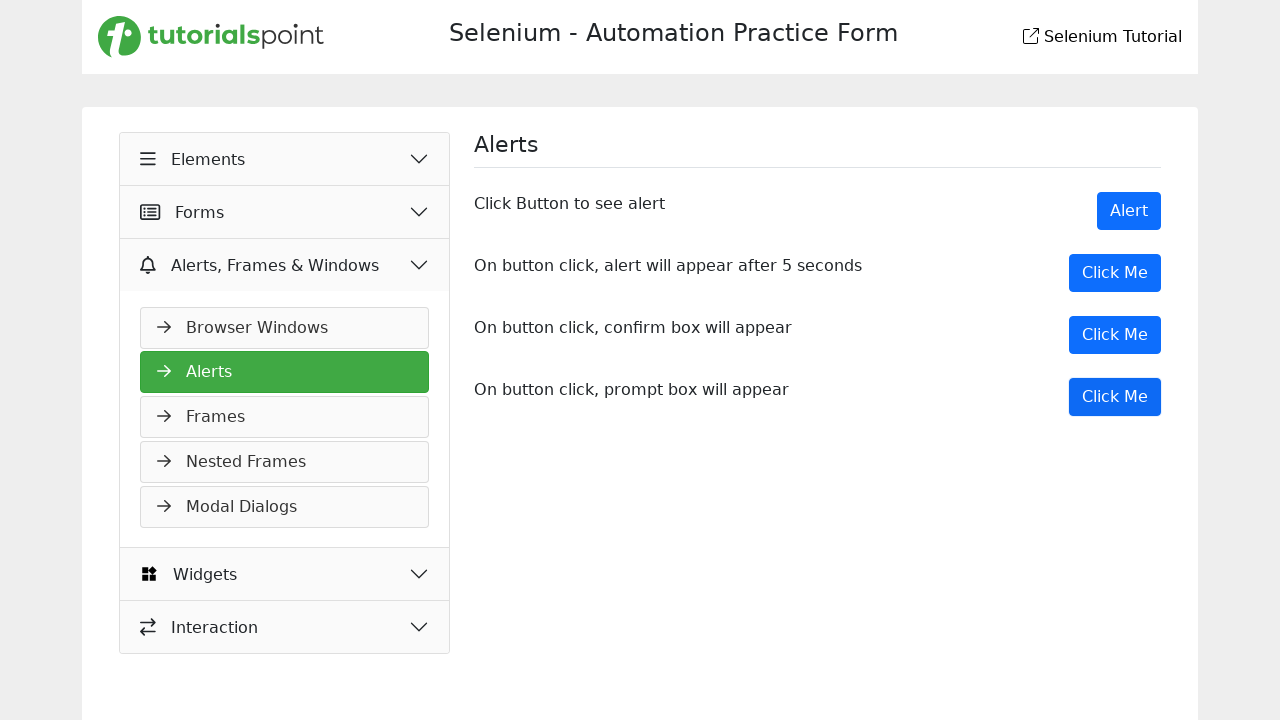

Set up dialog handler to accept prompt with text 'Arshlan'
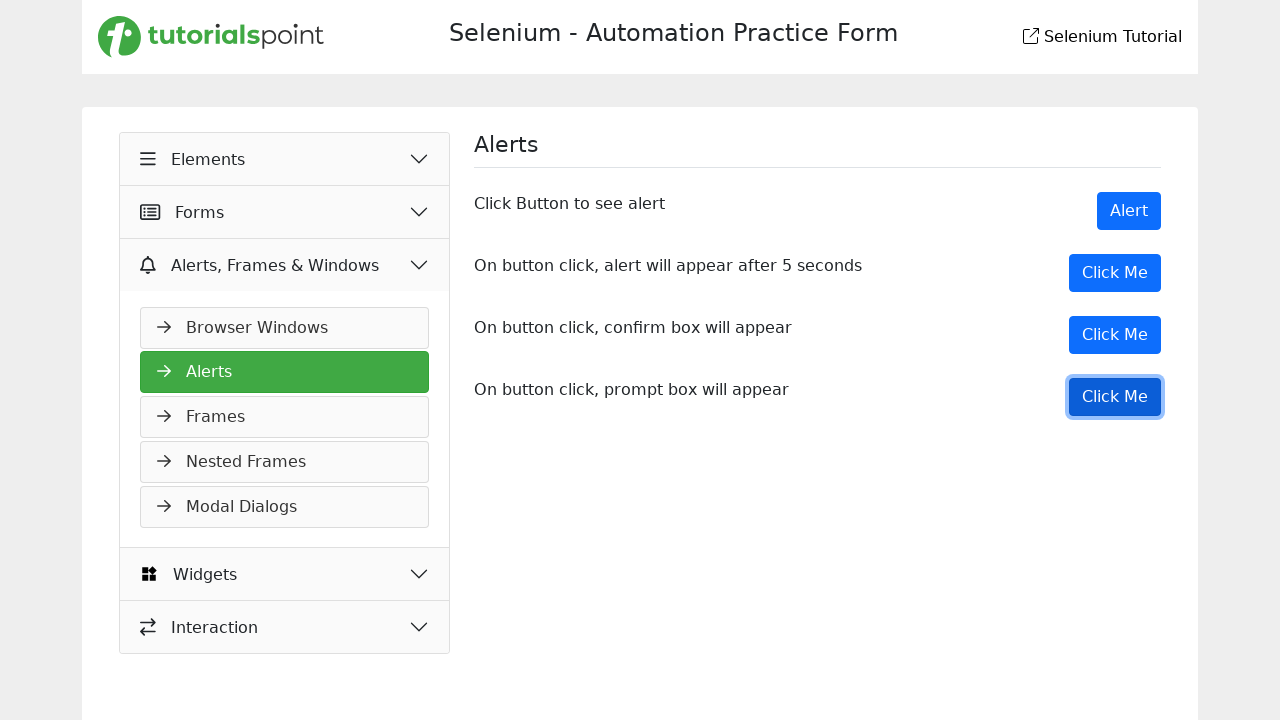

Clicked button again to trigger prompt alert at (1115, 397) on xpath=//button[contains(text(), 'Click Me')][preceding::*[contains(text(), 'prom
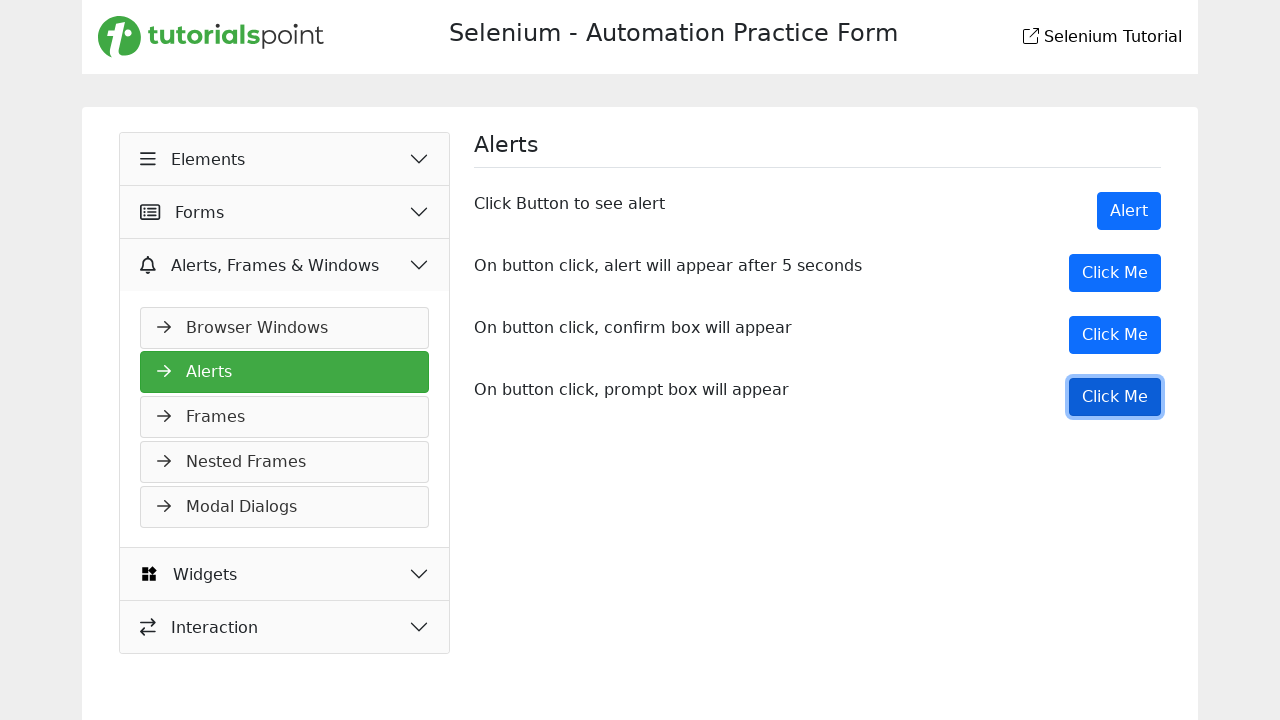

Waited 1 second for alert to be handled
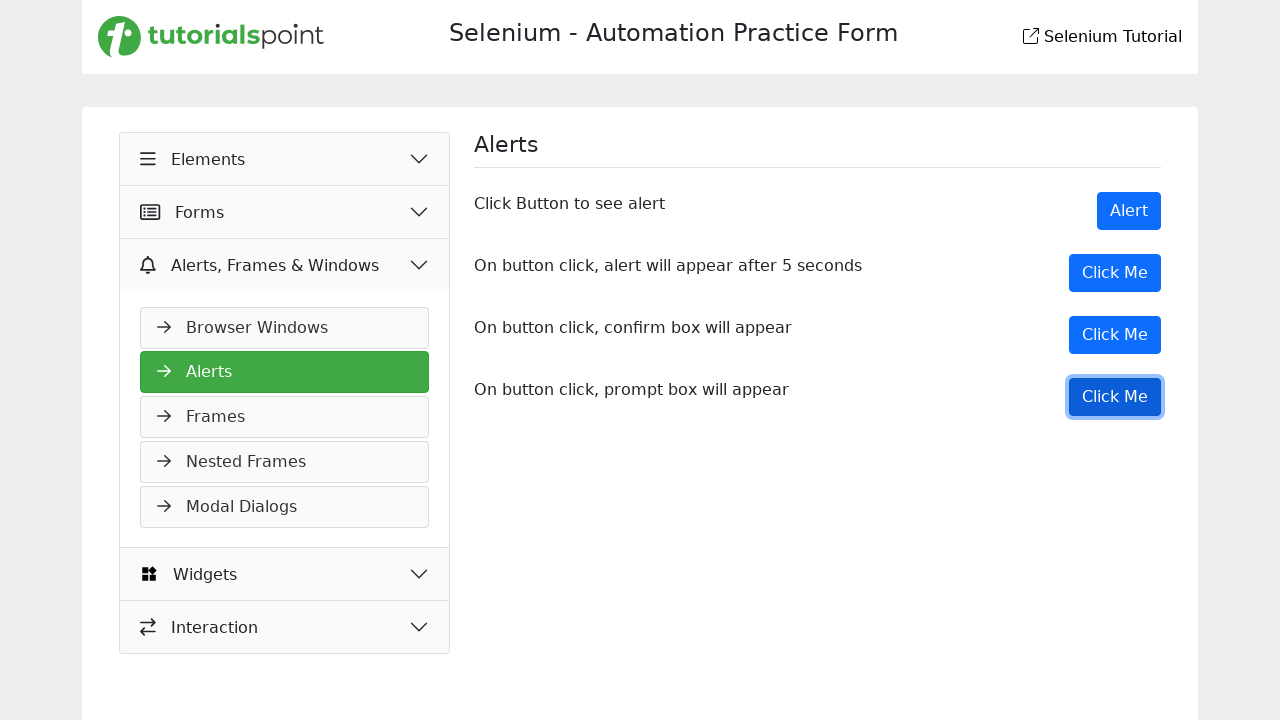

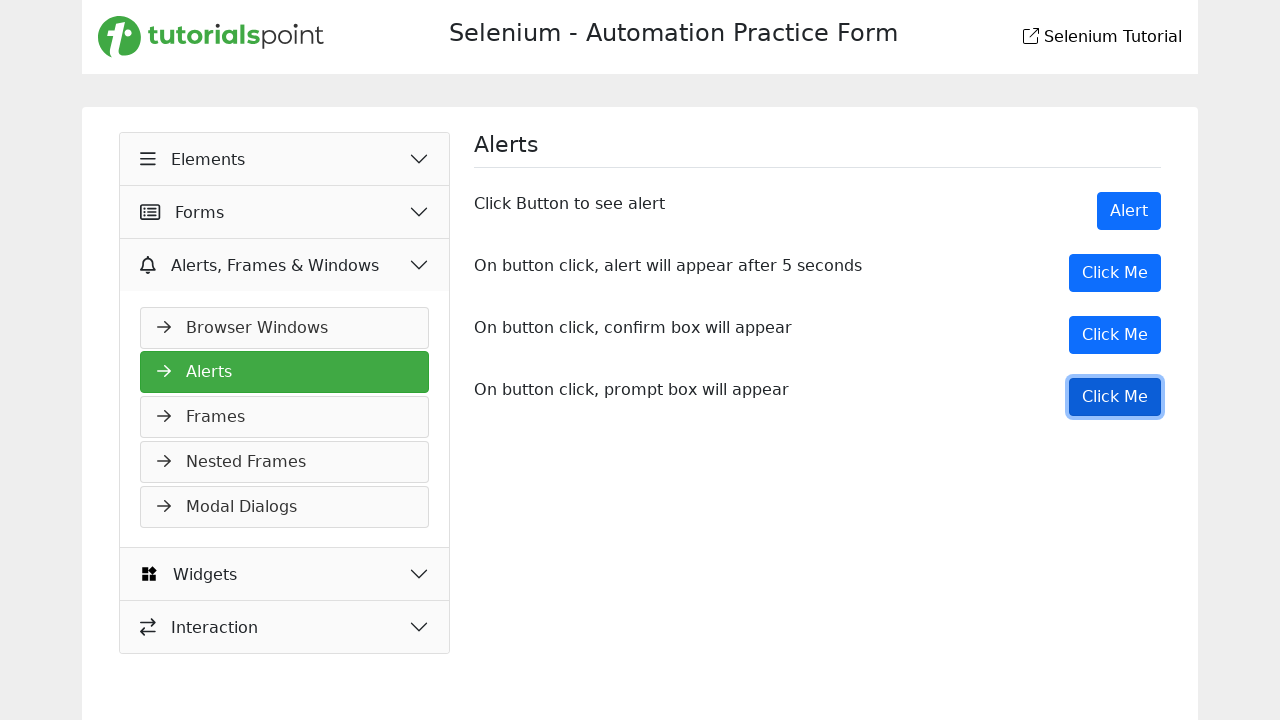